Navigates to Applitools demo page and clicks the login button to access the app page

Starting URL: https://demo.applitools.com

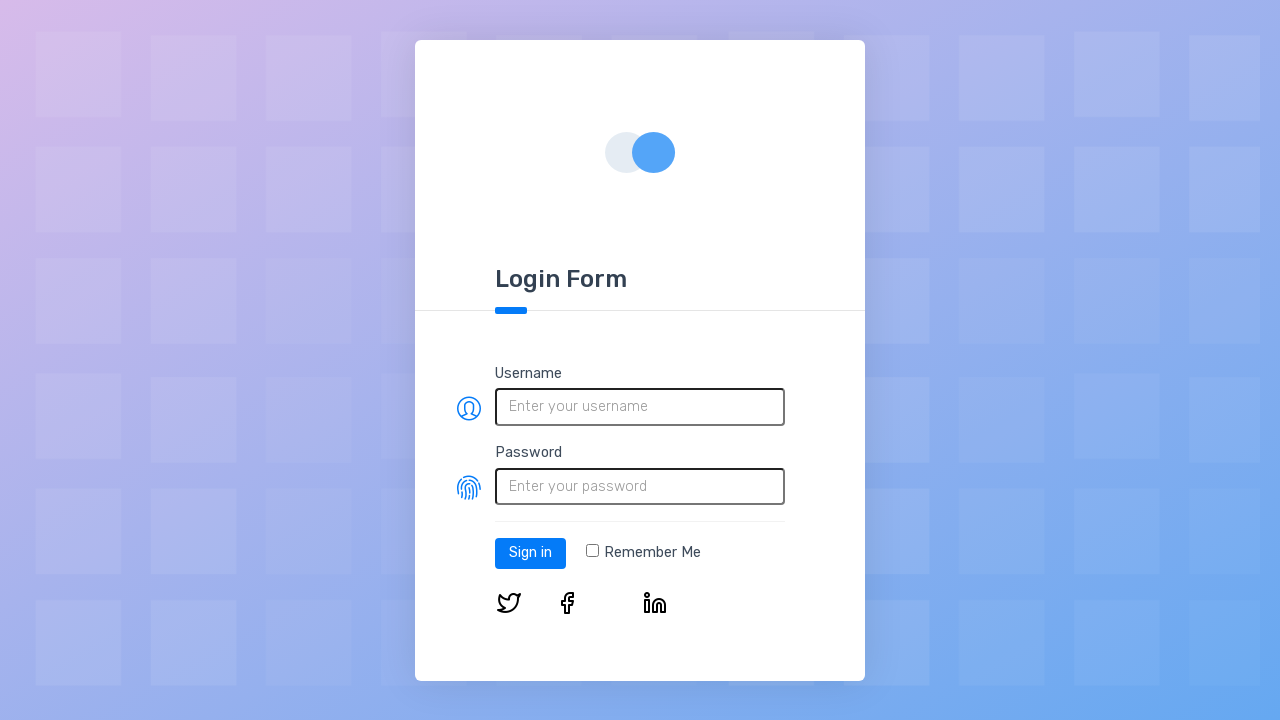

Login button selector loaded on Applitools demo page
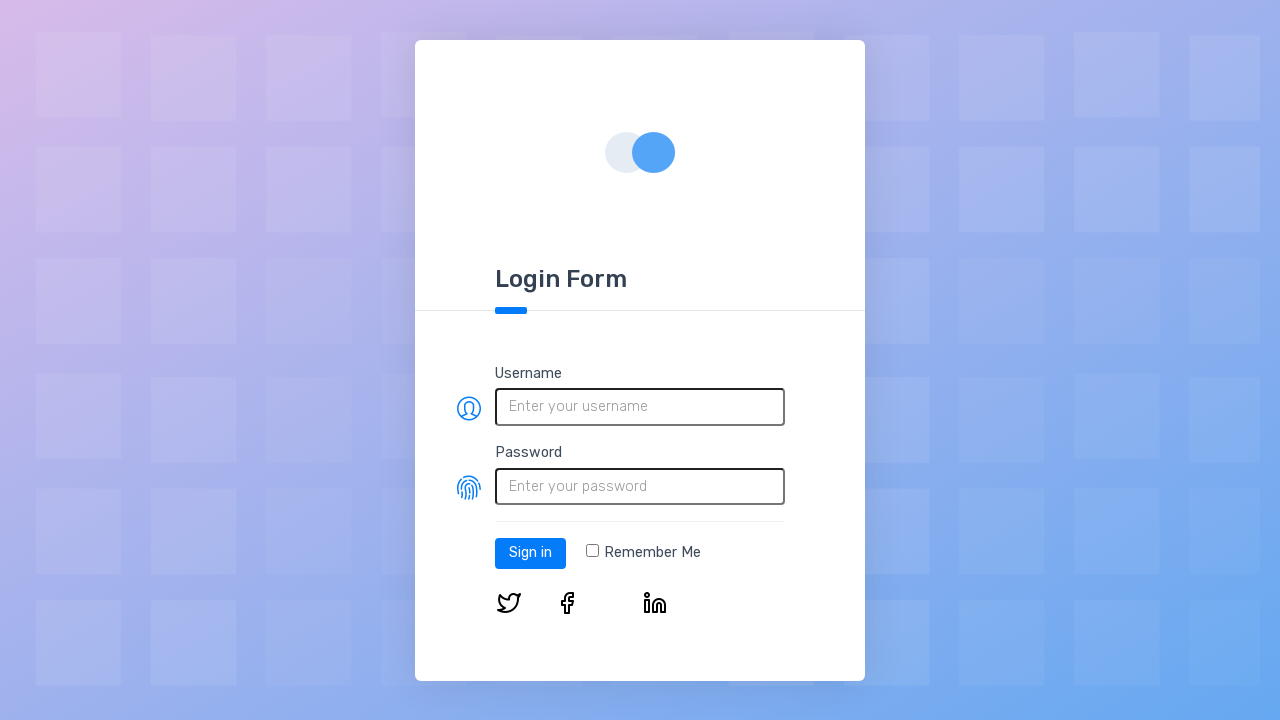

Clicked the Log in button at (530, 553) on #log-in
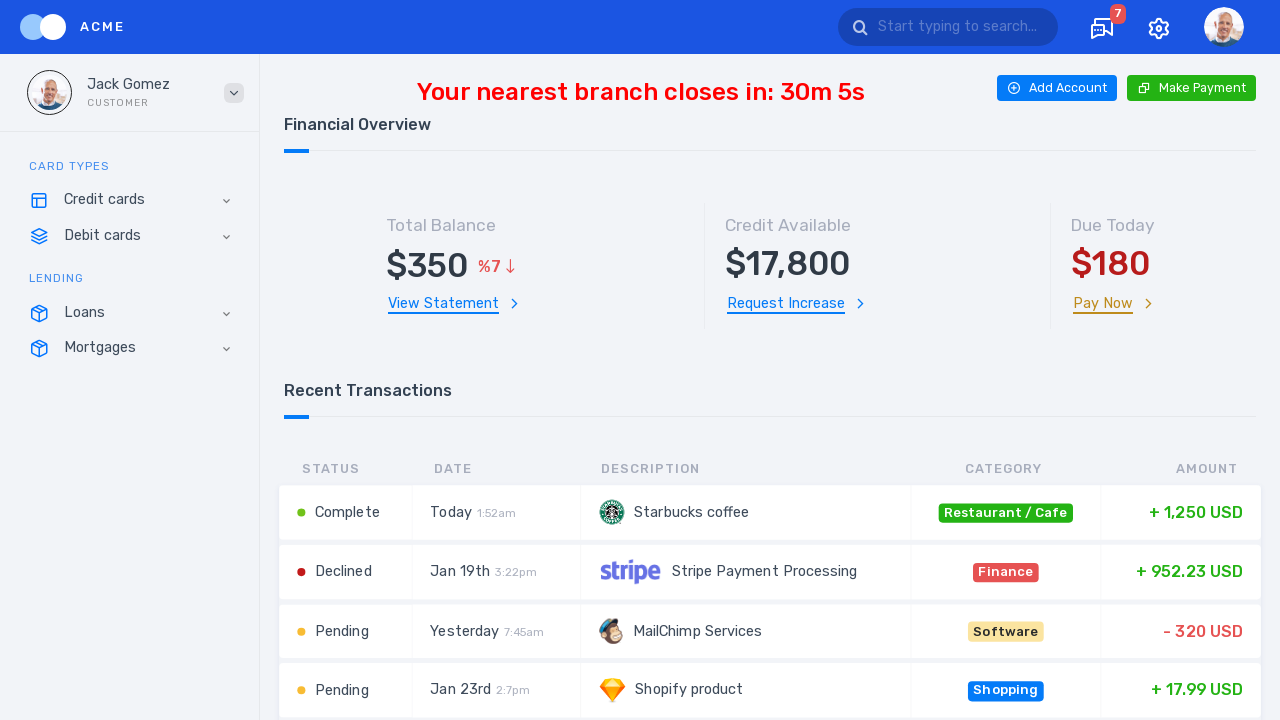

App page loaded after login (network idle)
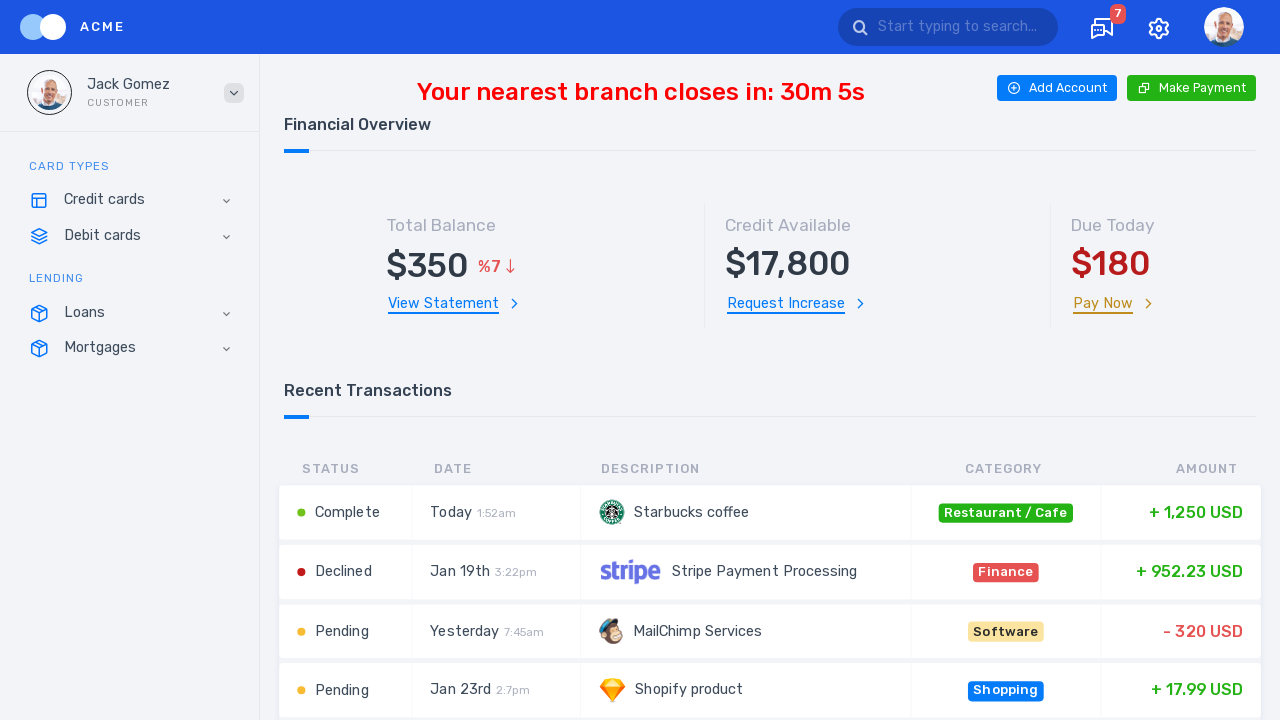

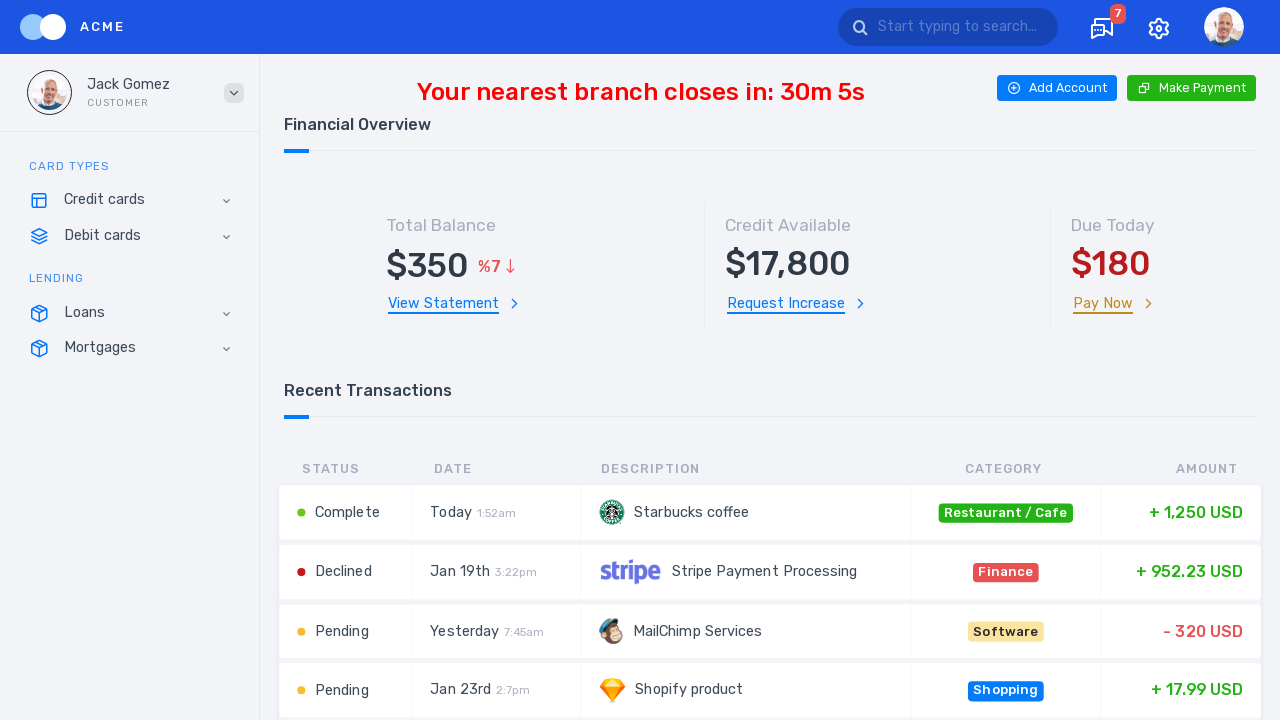